Tests window/tab handling functionality by opening new tabs and popup windows, switching between them, and verifying their titles

Starting URL: https://testautomationpractice.blogspot.com/

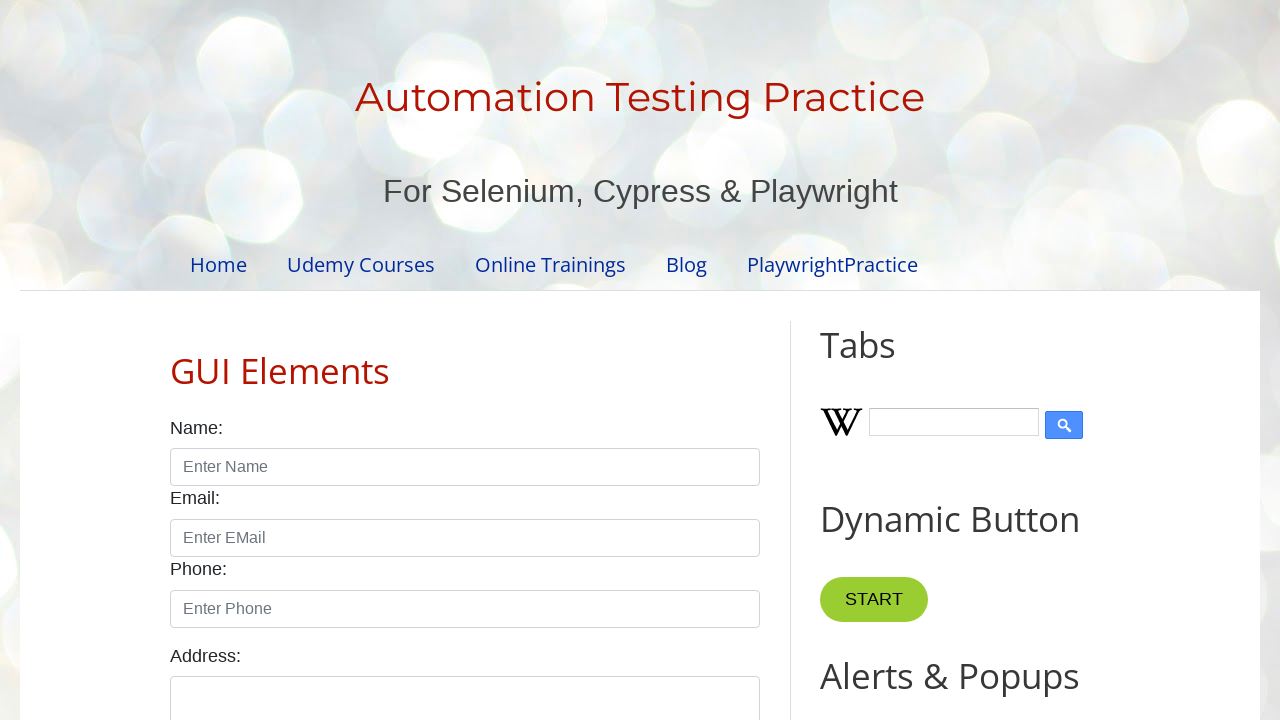

Clicked 'New Tab' button to open a new tab at (880, 361) on xpath=//button[text()='New Tab']
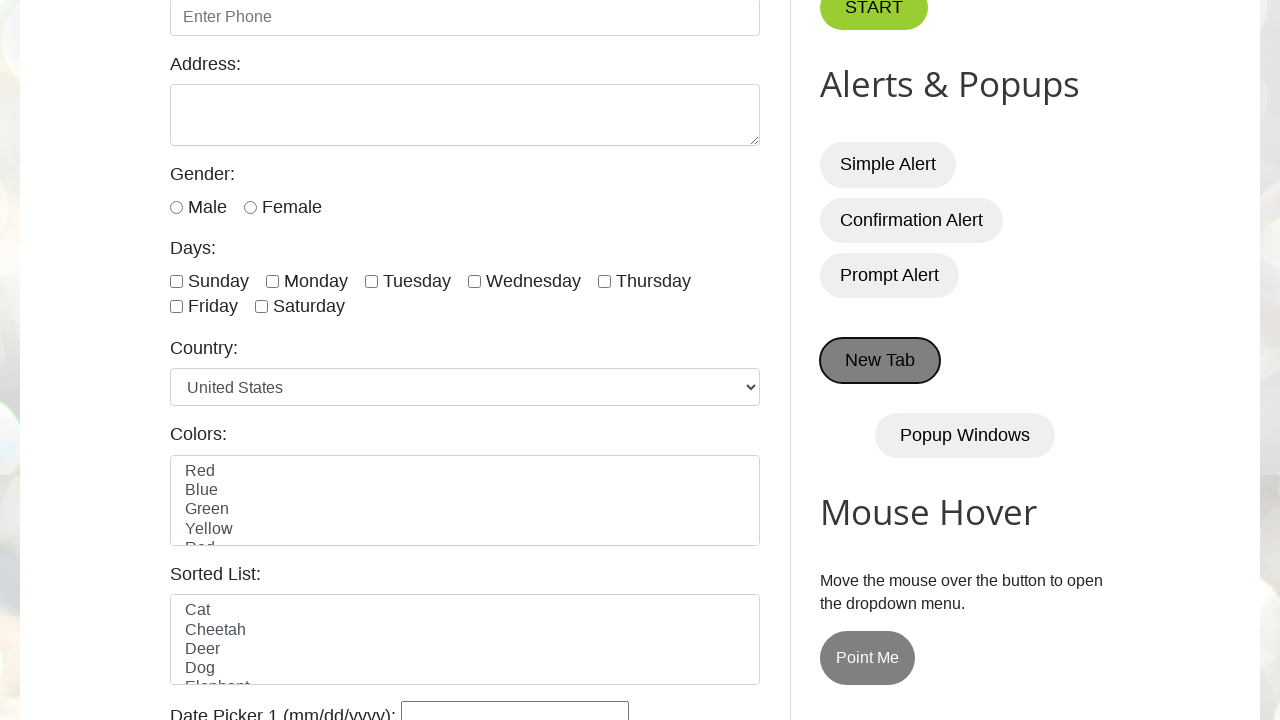

New tab page object obtained from expect_page context
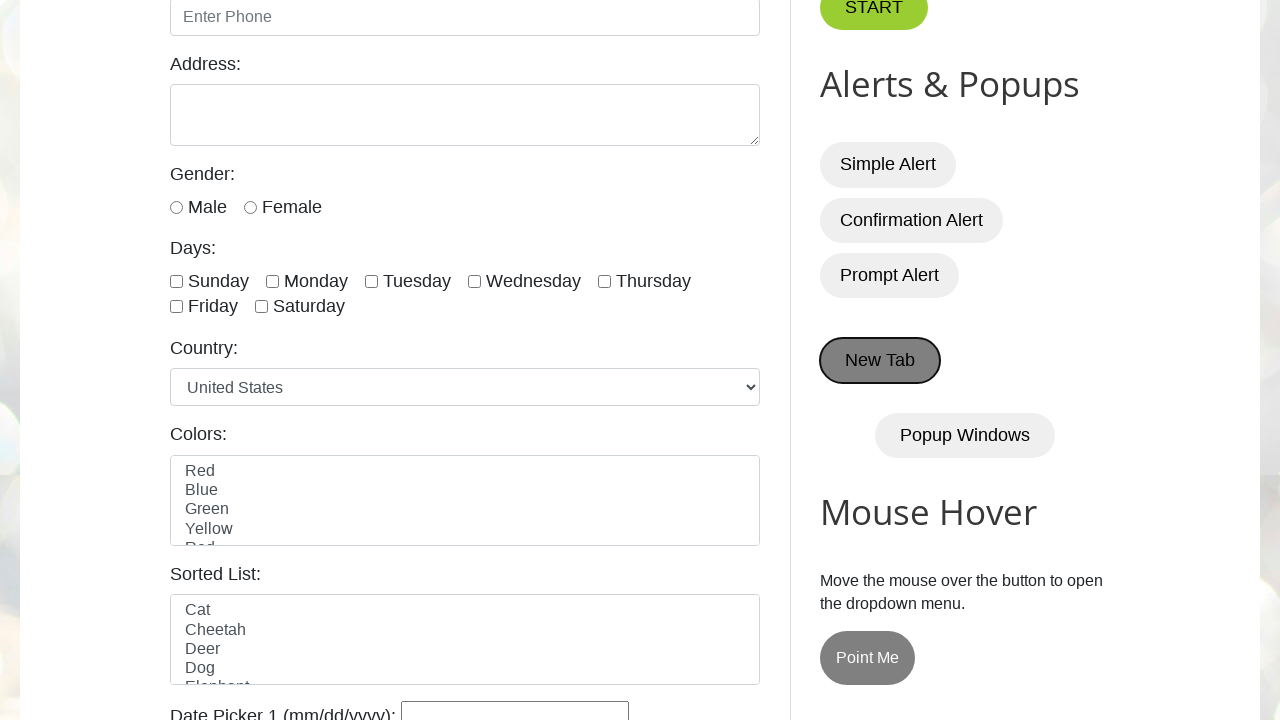

New tab finished loading
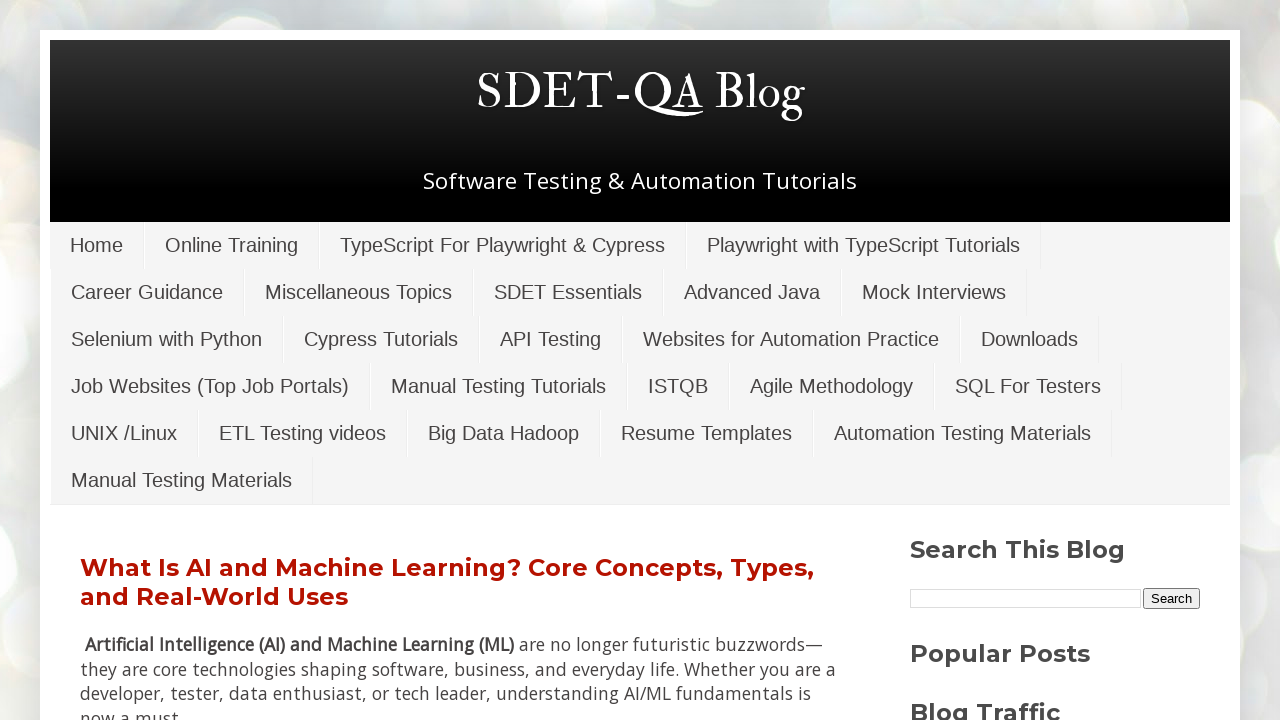

Verified new tab title: SDET-QA Blog
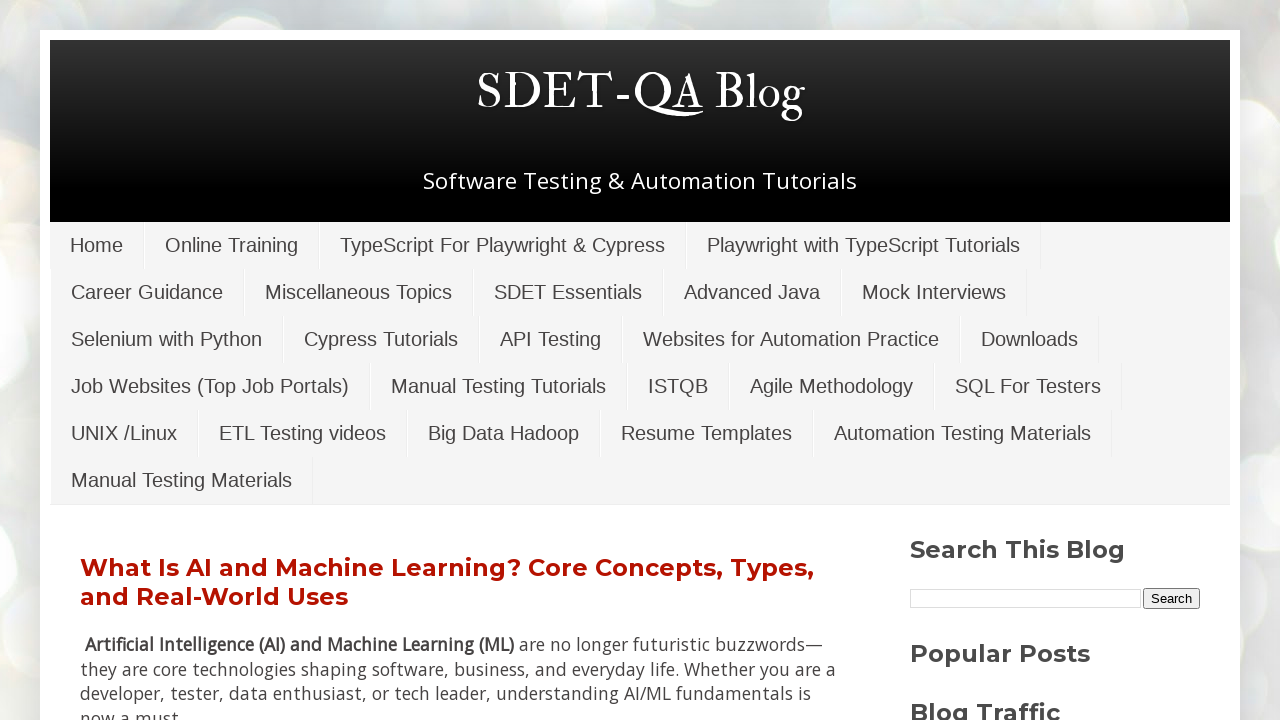

Closed the new tab
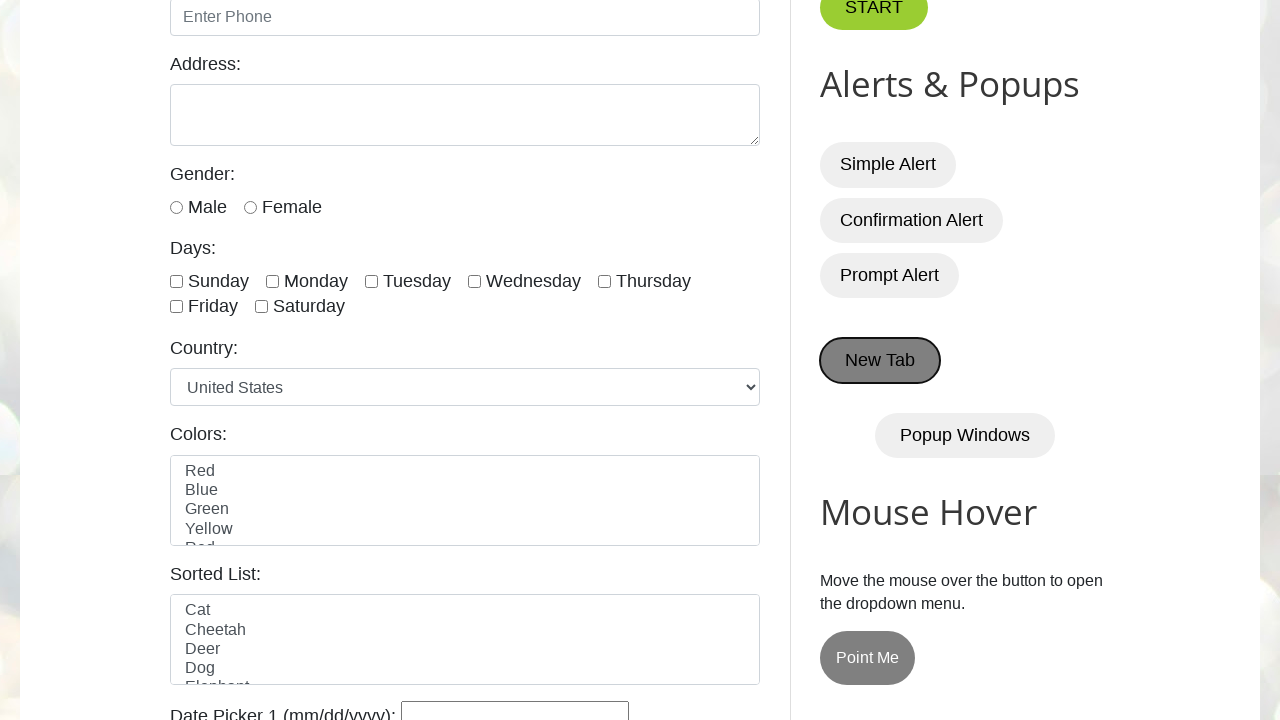

Verified parent page title: Automation Testing Practice
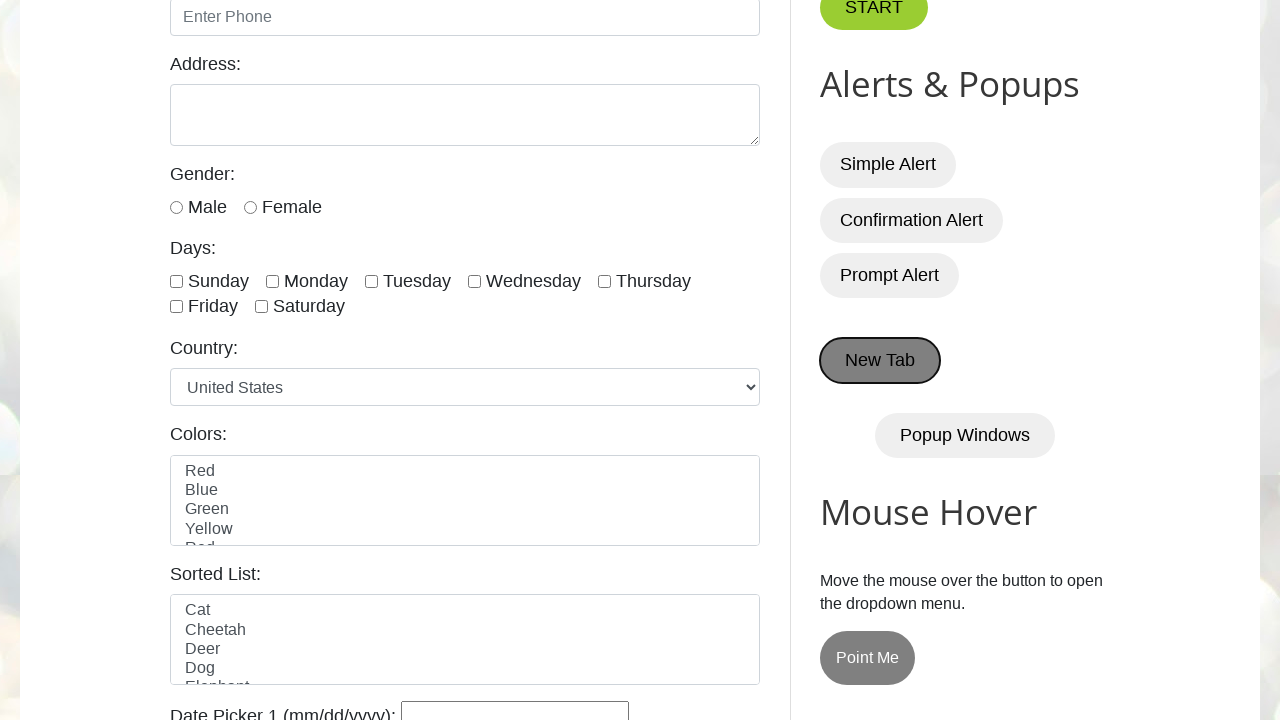

Clicked 'PopUp' button to open a popup window at (965, 436) on #PopUp
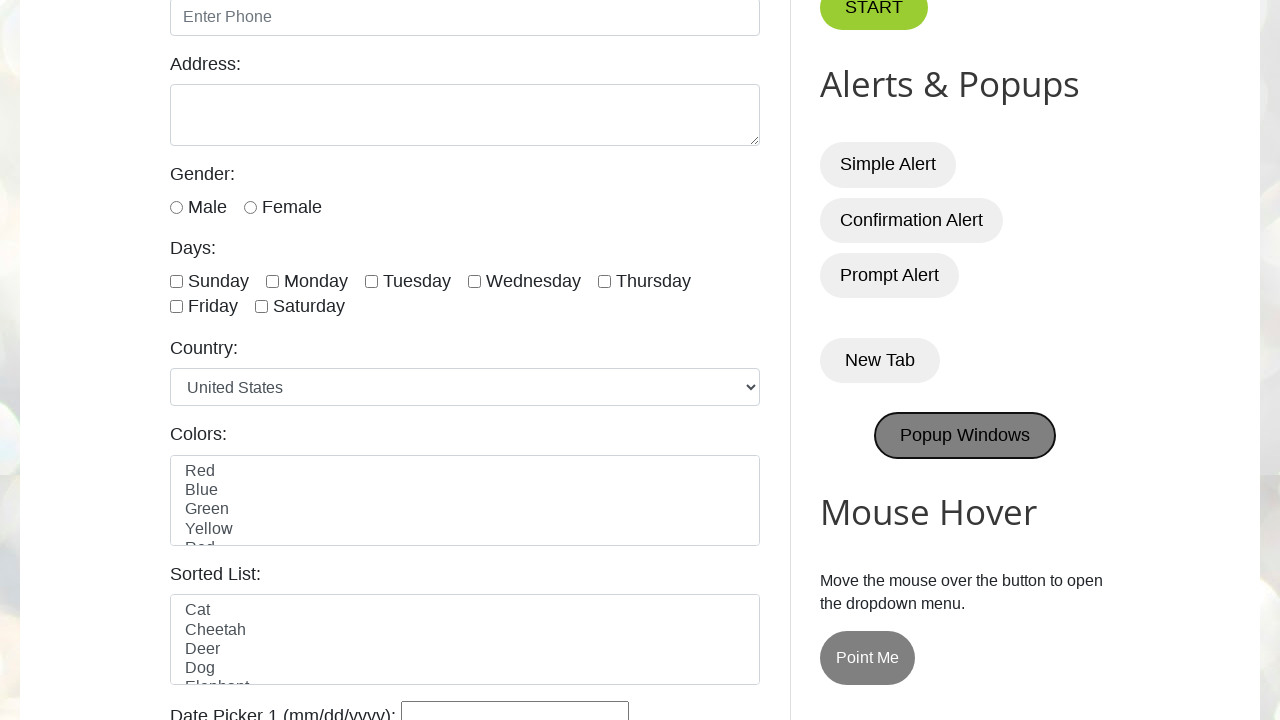

Popup window page object obtained from expect_event context
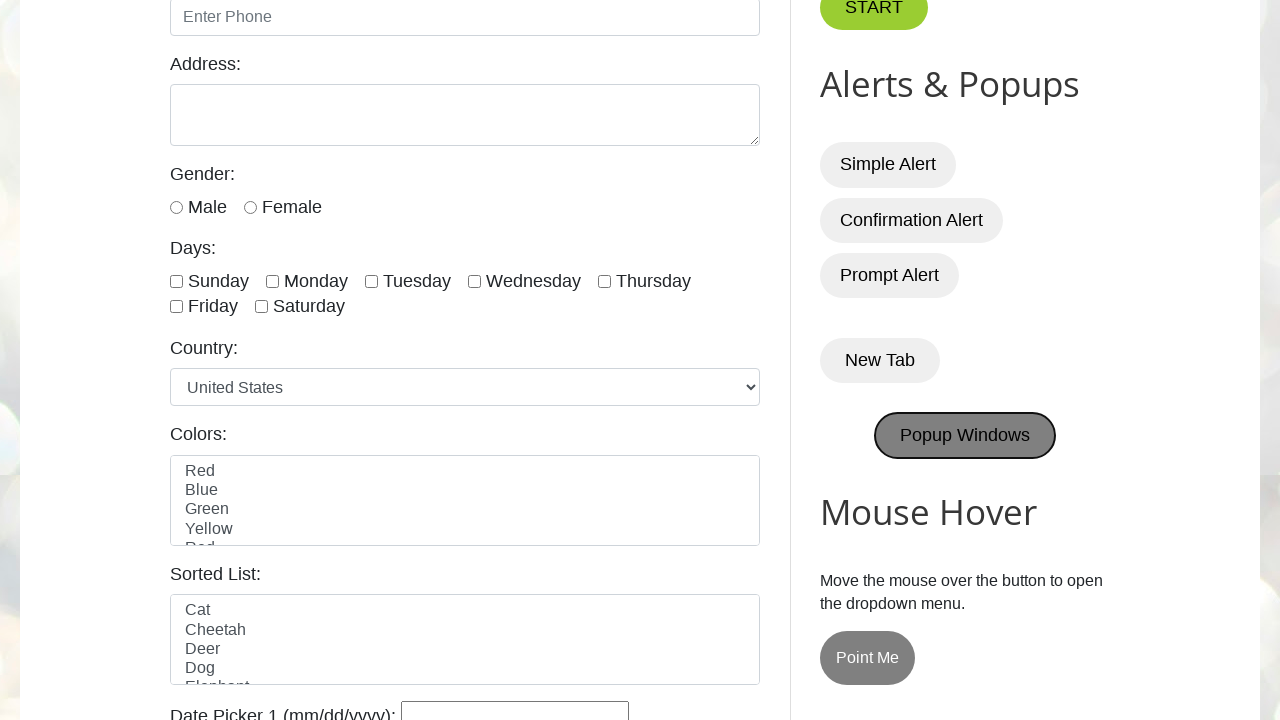

Popup window finished loading
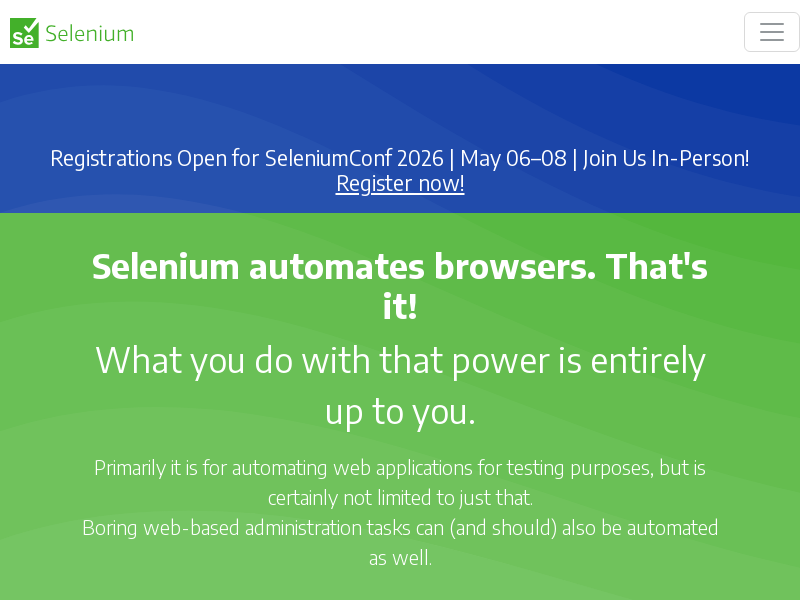

Verified popup window title: Selenium
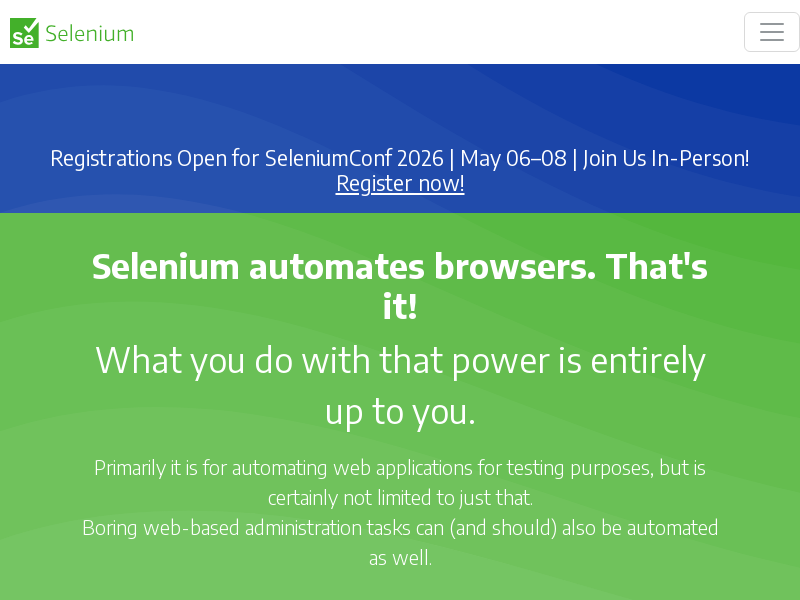

Closed the popup window
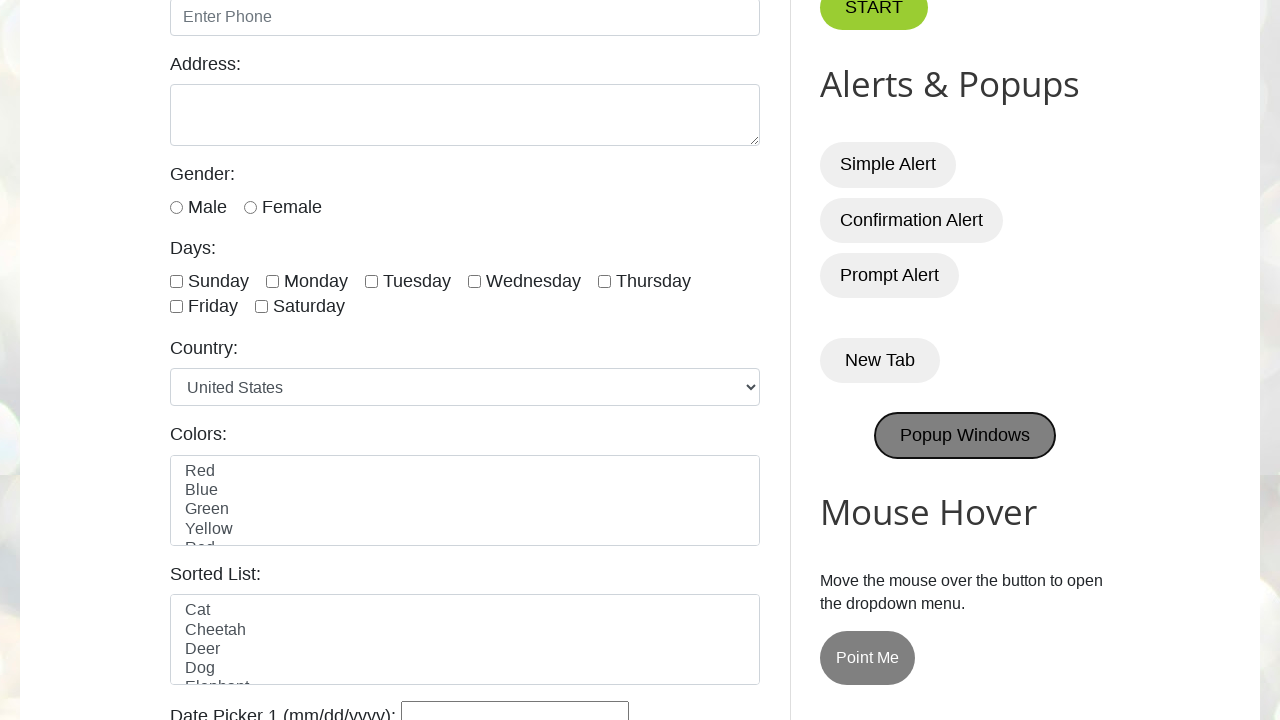

Verified we are back on parent page with title: Automation Testing Practice
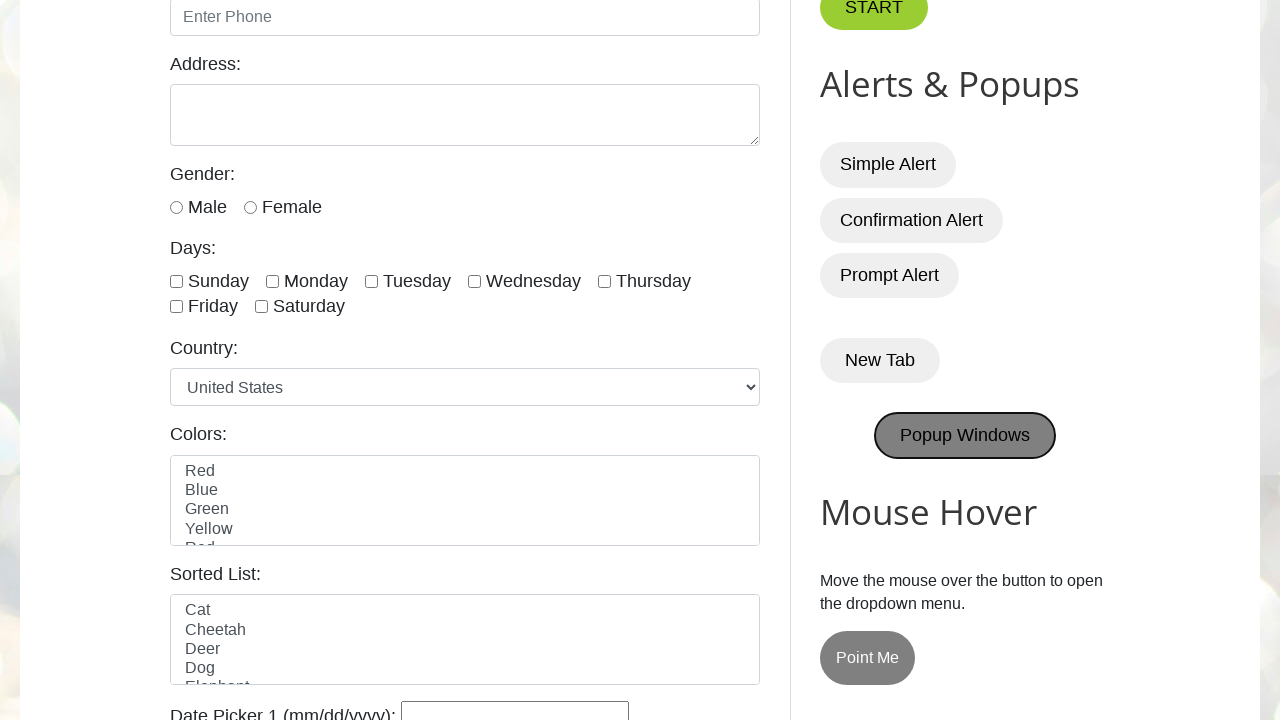

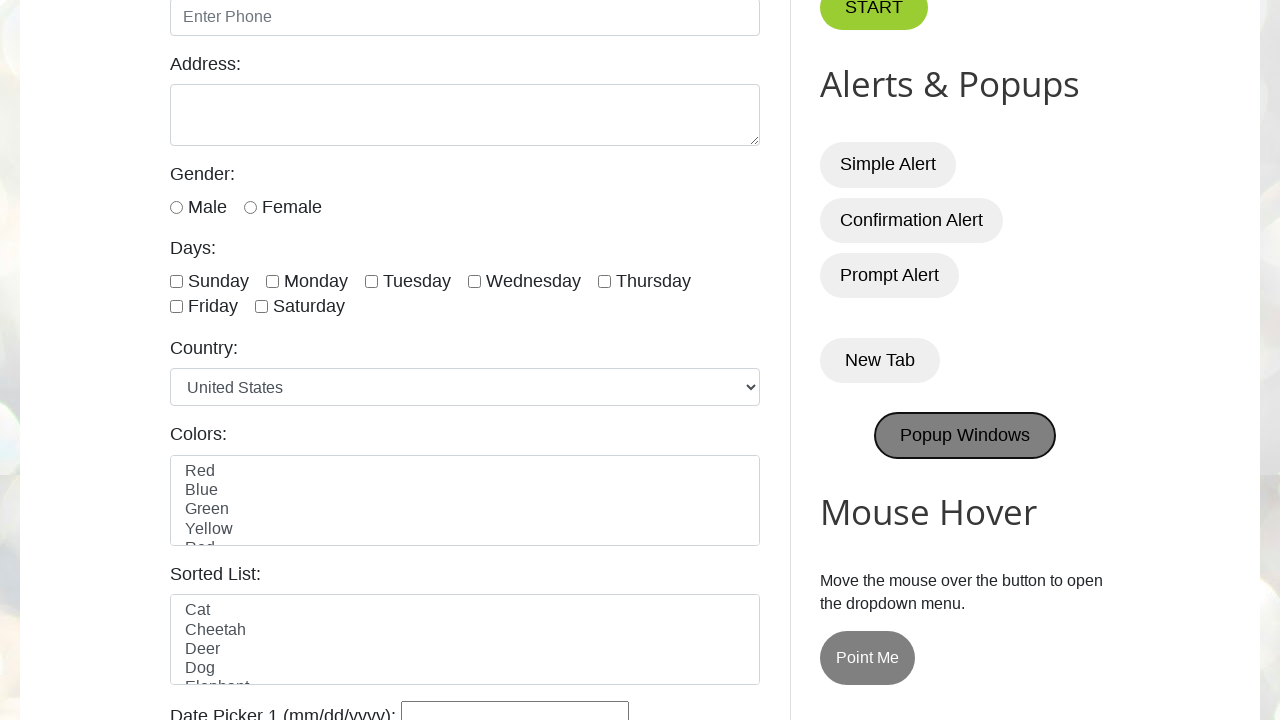